Tests slider manipulation by switching to an iframe, locating a slider element, and dragging it horizontally to change its position.

Starting URL: https://jqueryui.com/slider/

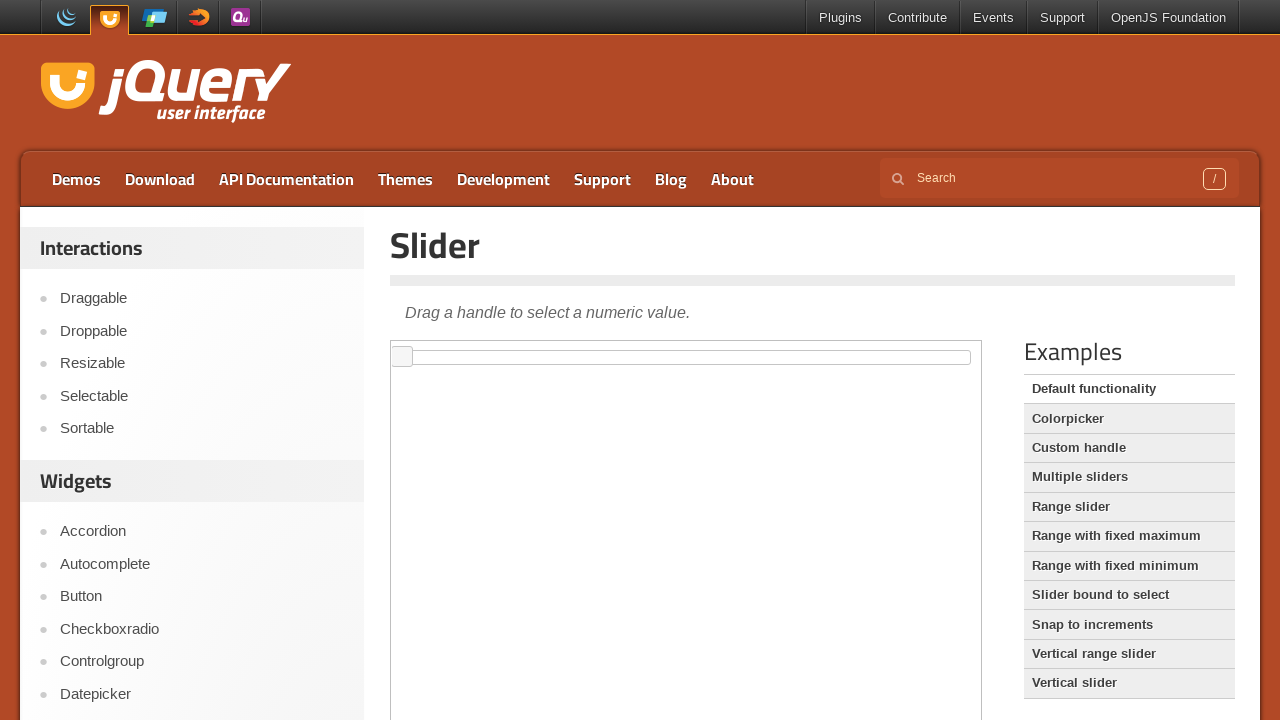

Located demo iframe
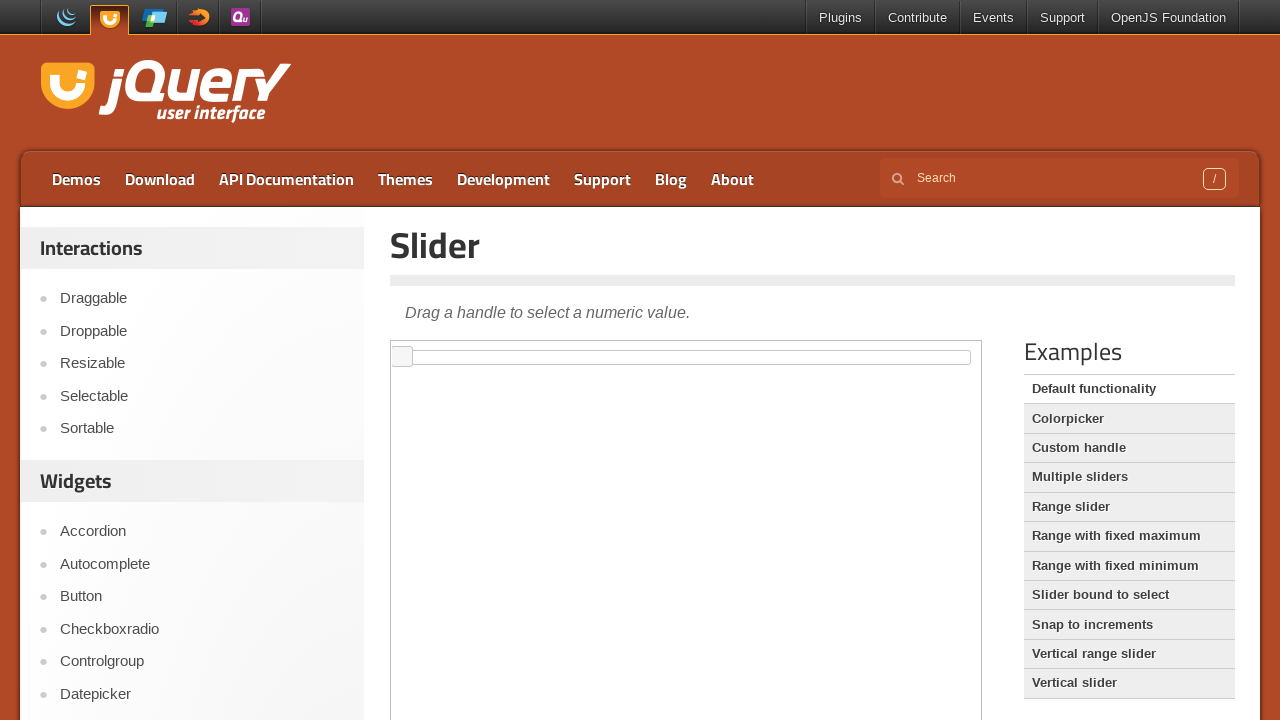

Located slider element within iframe
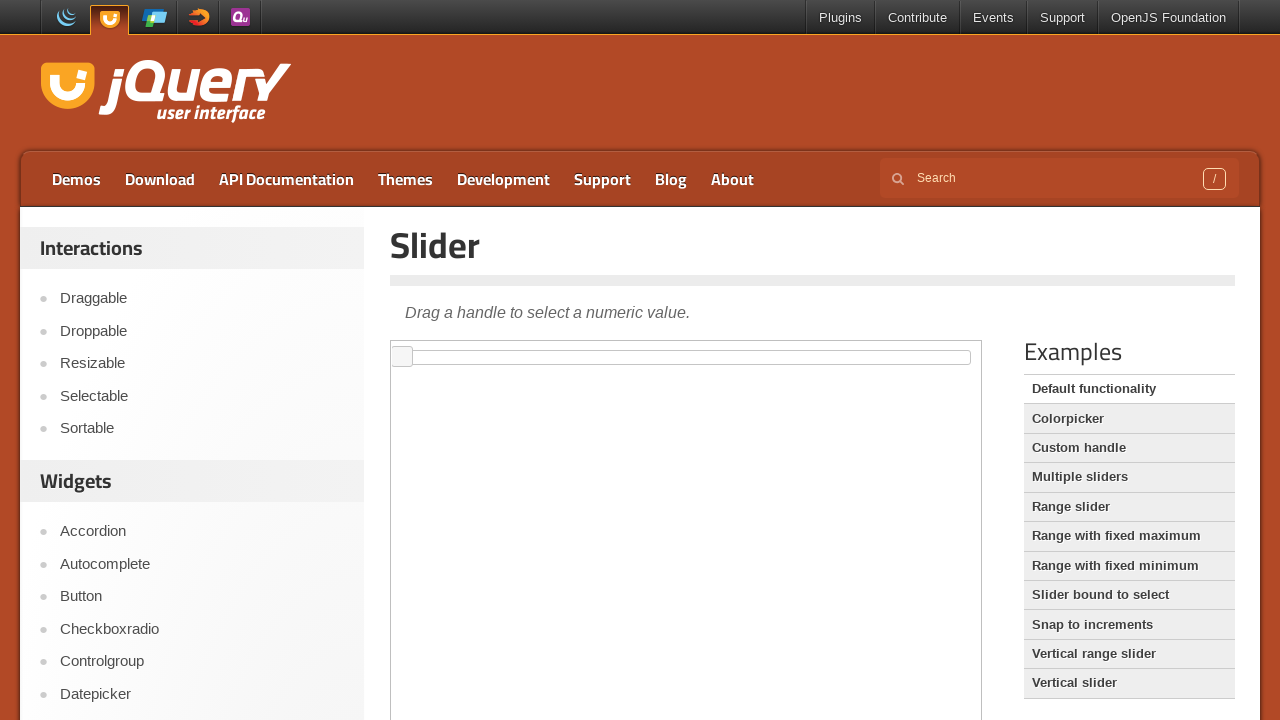

Slider element is visible and ready
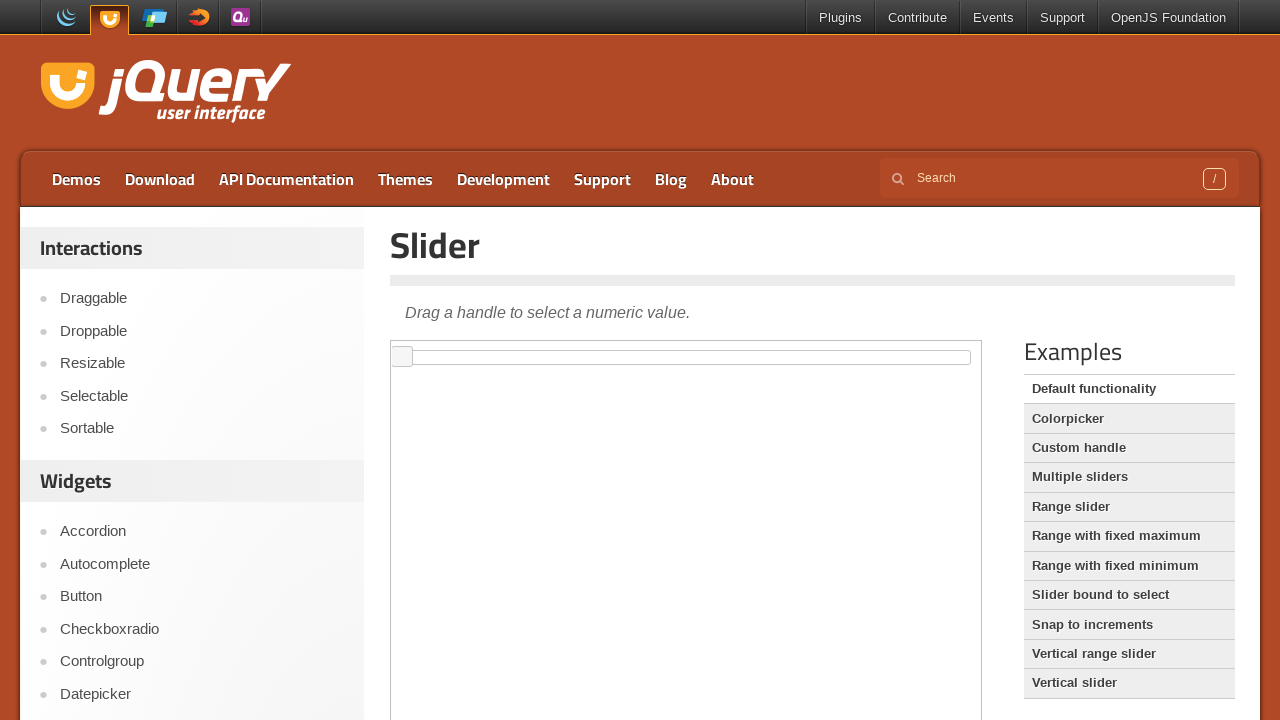

Located slider handle element
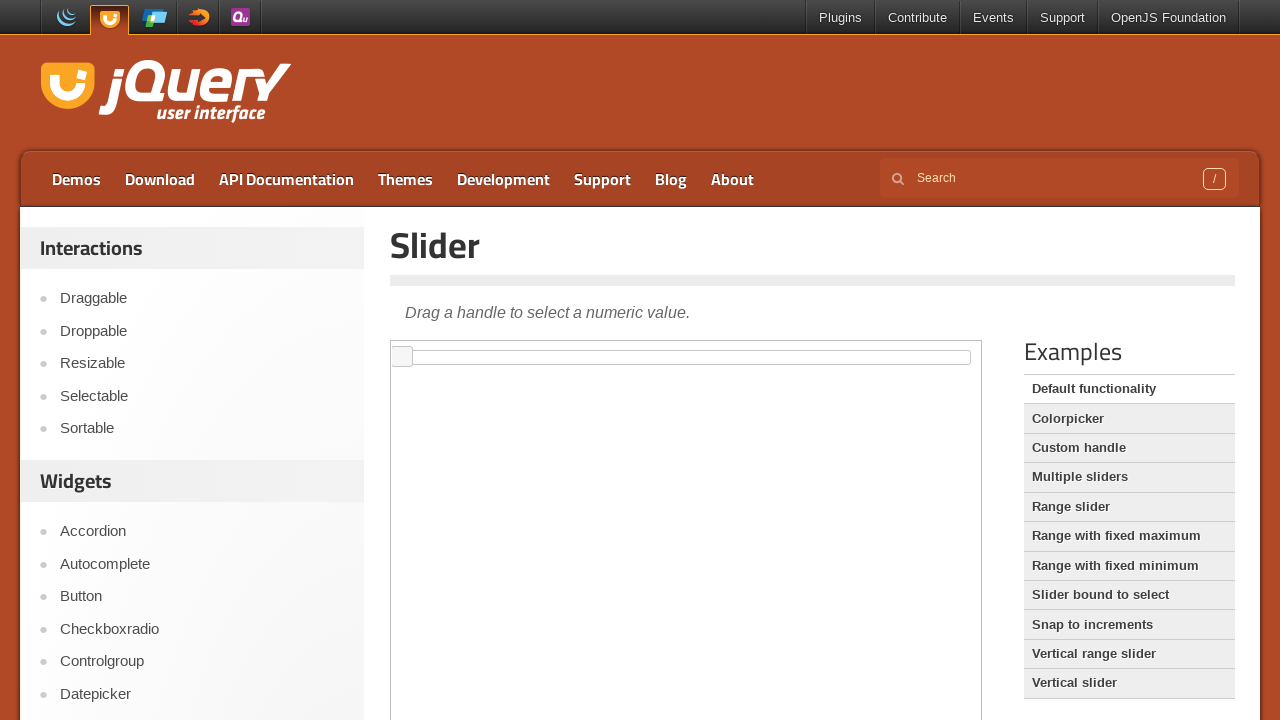

Dragged slider handle 50 pixels to the right at (443, 347)
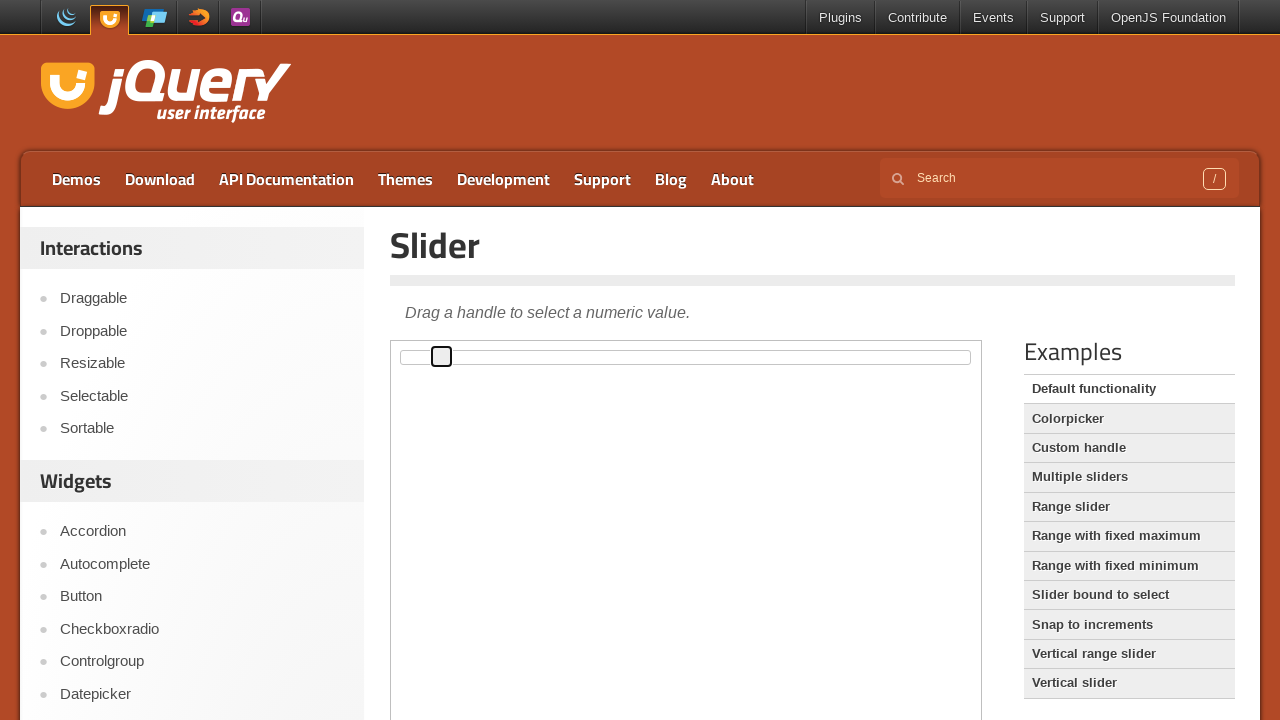

Retrieved slider handle bounding box coordinates
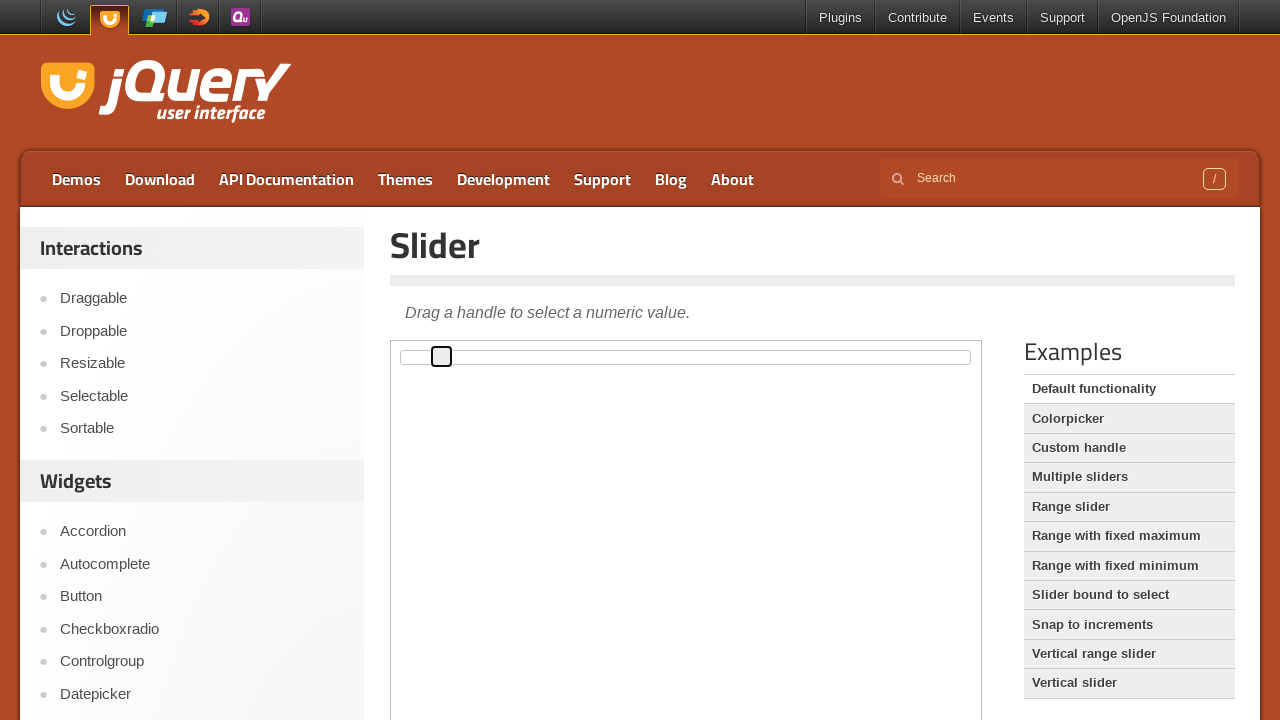

Moved mouse to slider handle center at (442, 357)
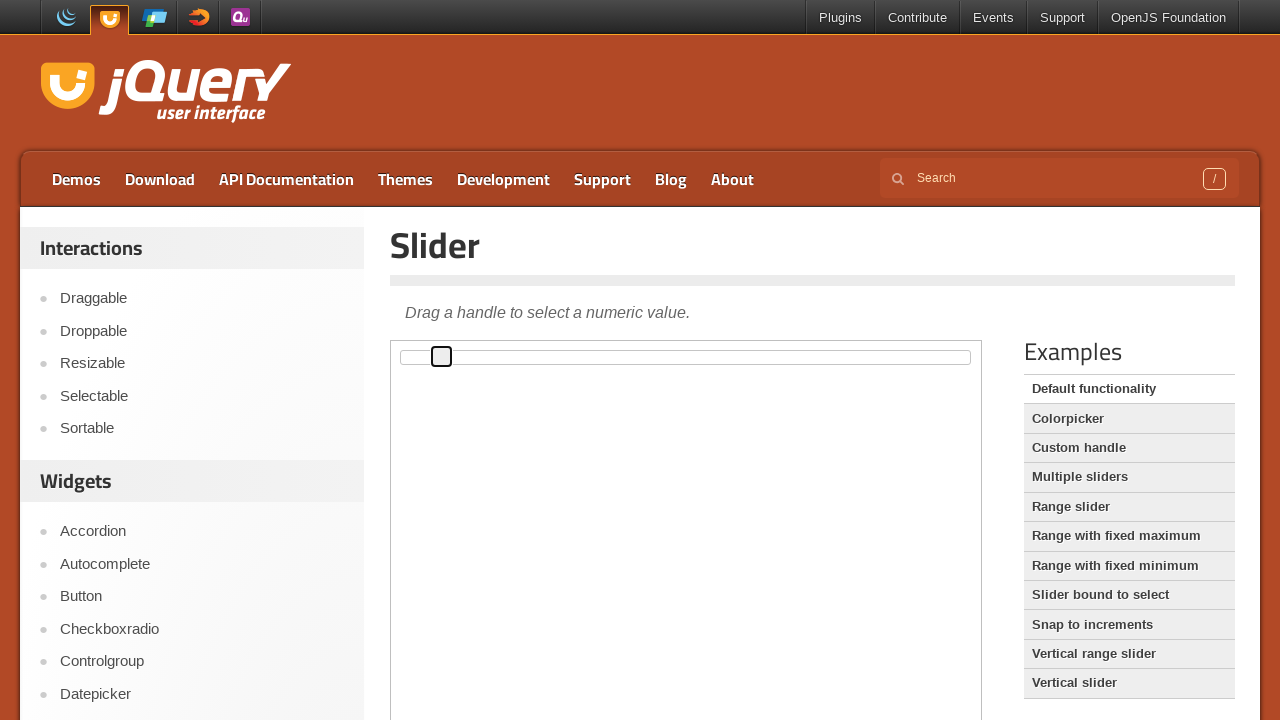

Pressed mouse button down on slider handle at (442, 357)
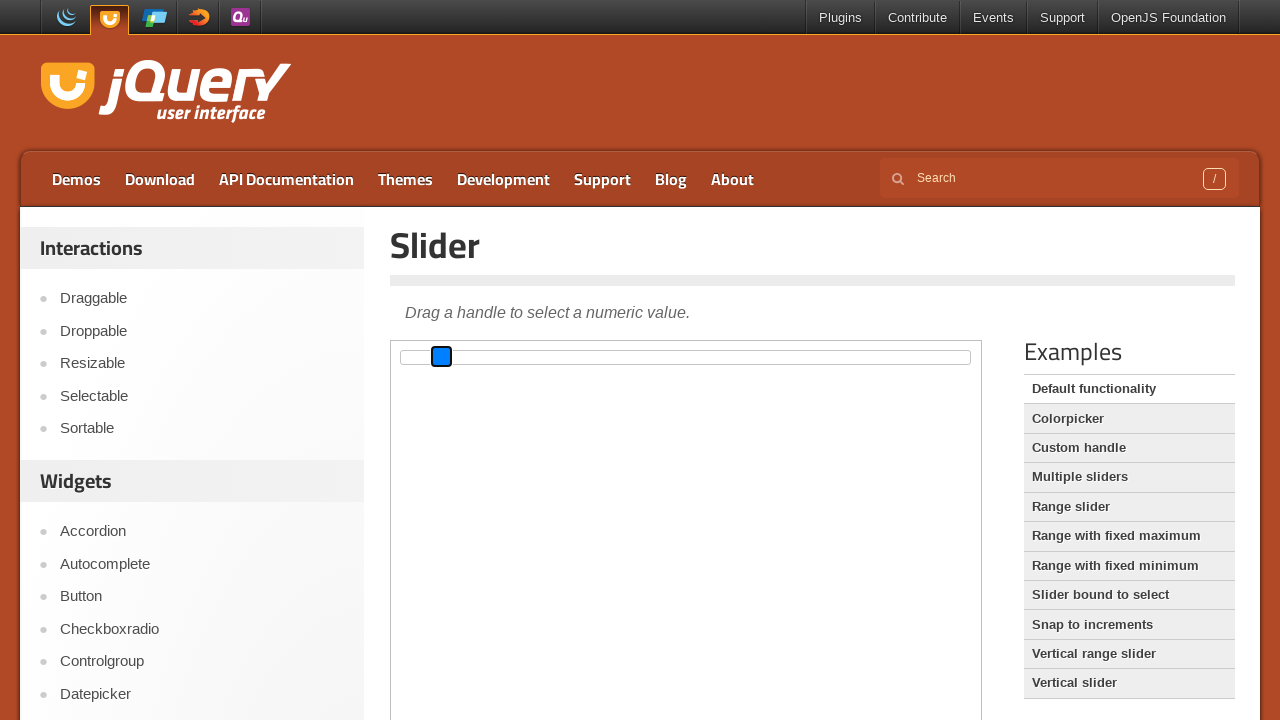

Moved mouse 50 pixels to the right while holding button down at (492, 357)
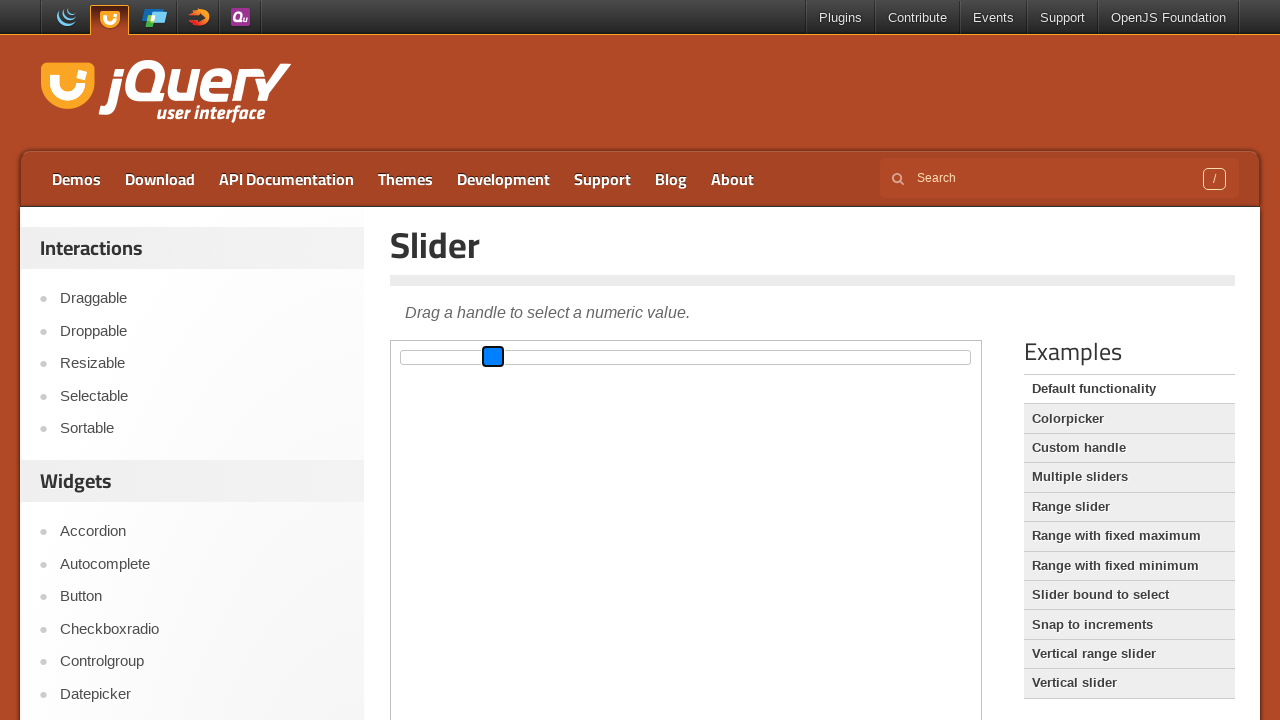

Released mouse button after dragging slider at (492, 357)
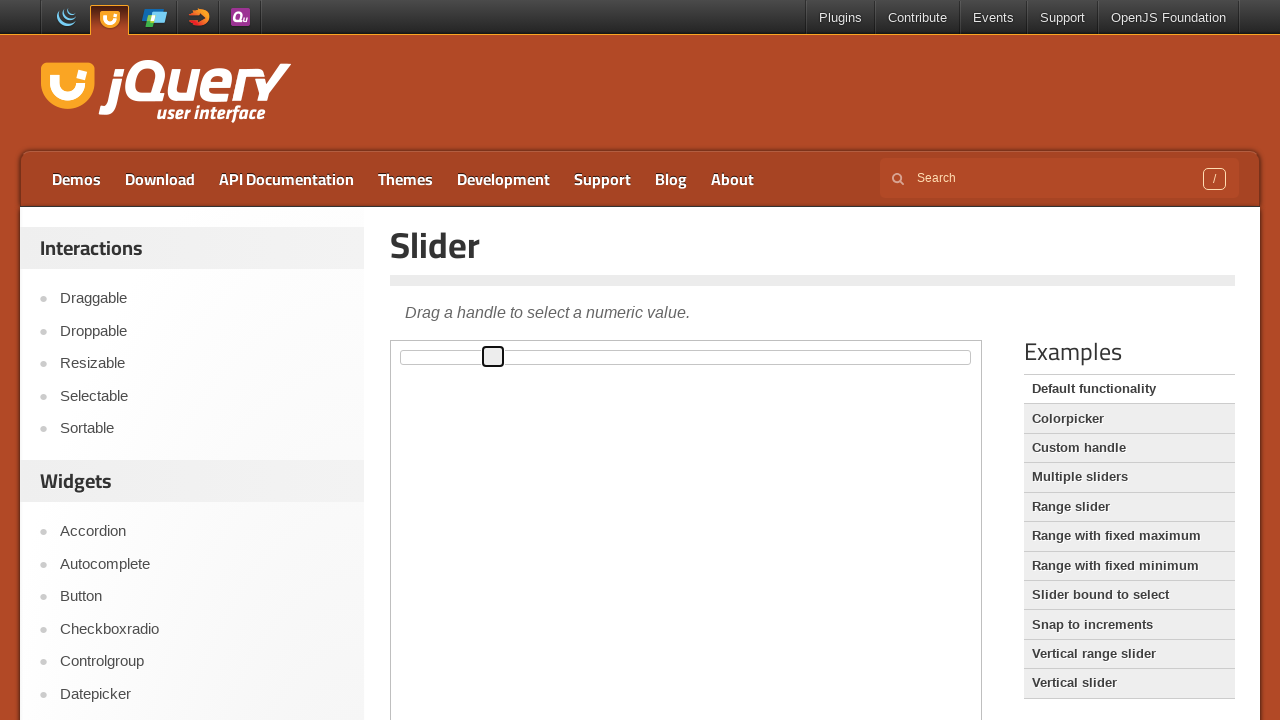

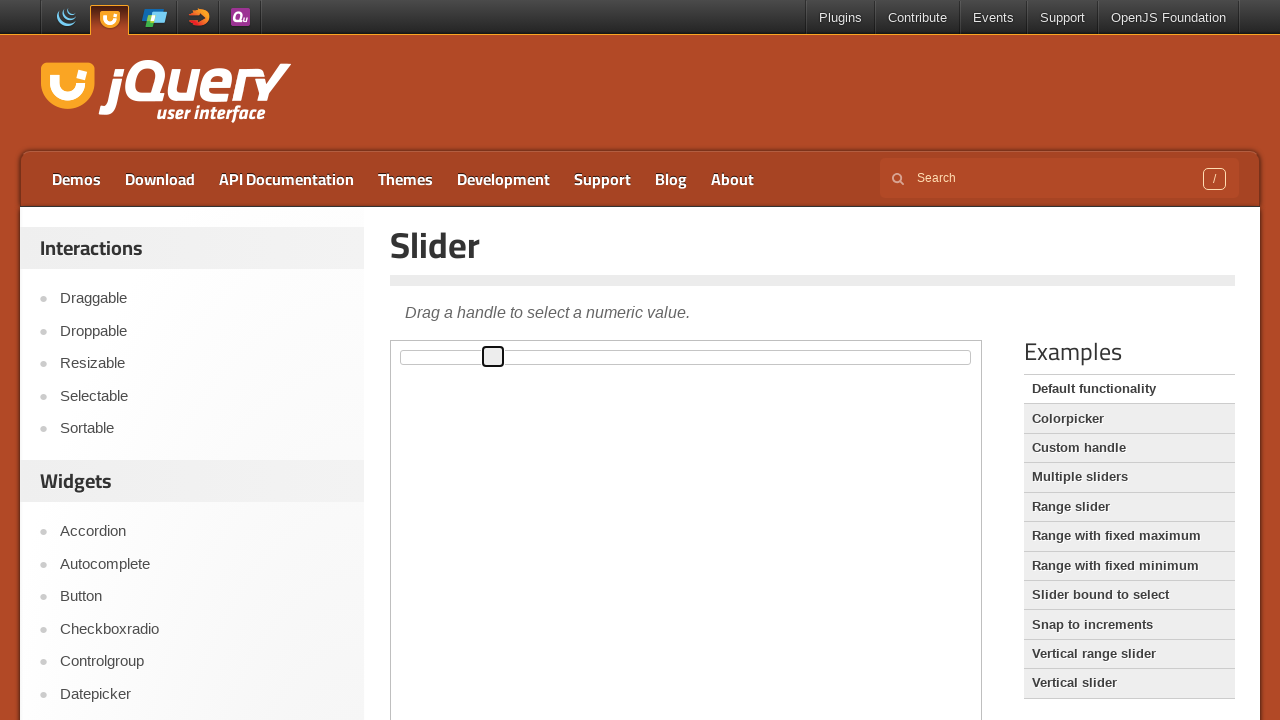